Tests sorting a table's dues column in descending order by clicking the column header twice and verifying the values are properly sorted

Starting URL: http://the-internet.herokuapp.com/tables

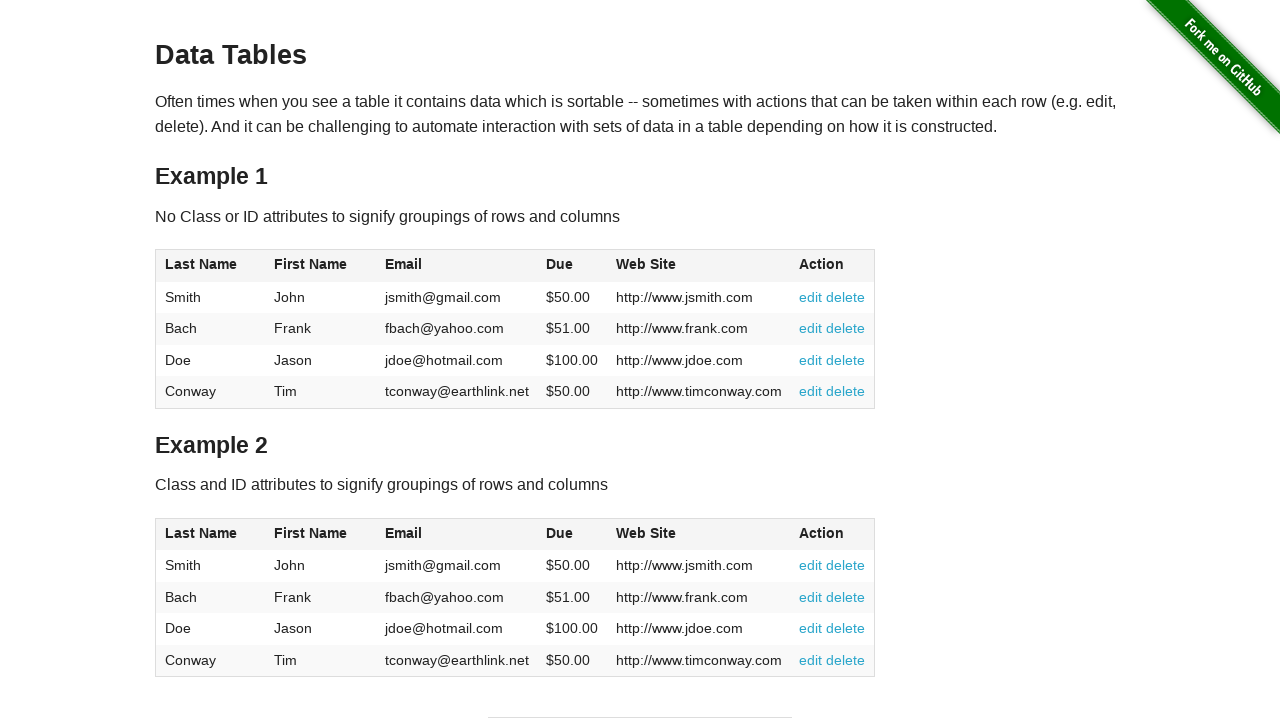

Clicked dues column header first time to initiate sort at (572, 266) on #table1 thead tr th:nth-of-type(4)
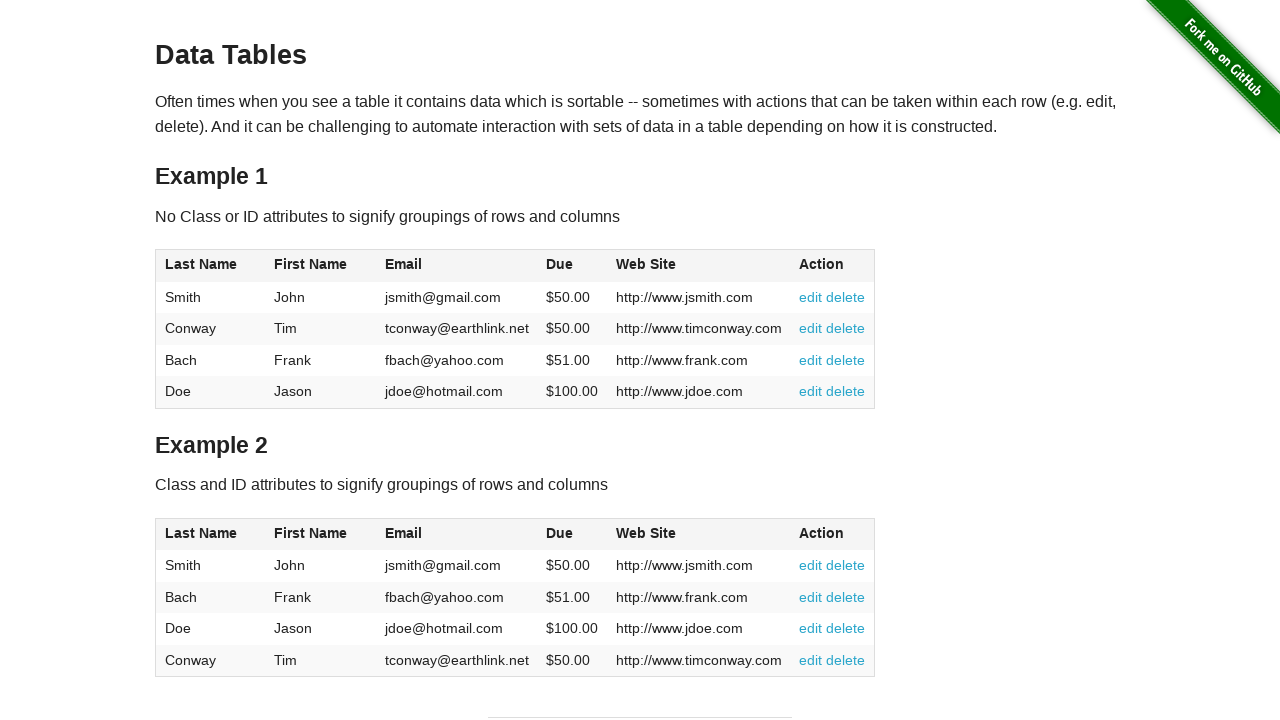

Clicked dues column header second time to sort in descending order at (572, 266) on #table1 thead tr th:nth-of-type(4)
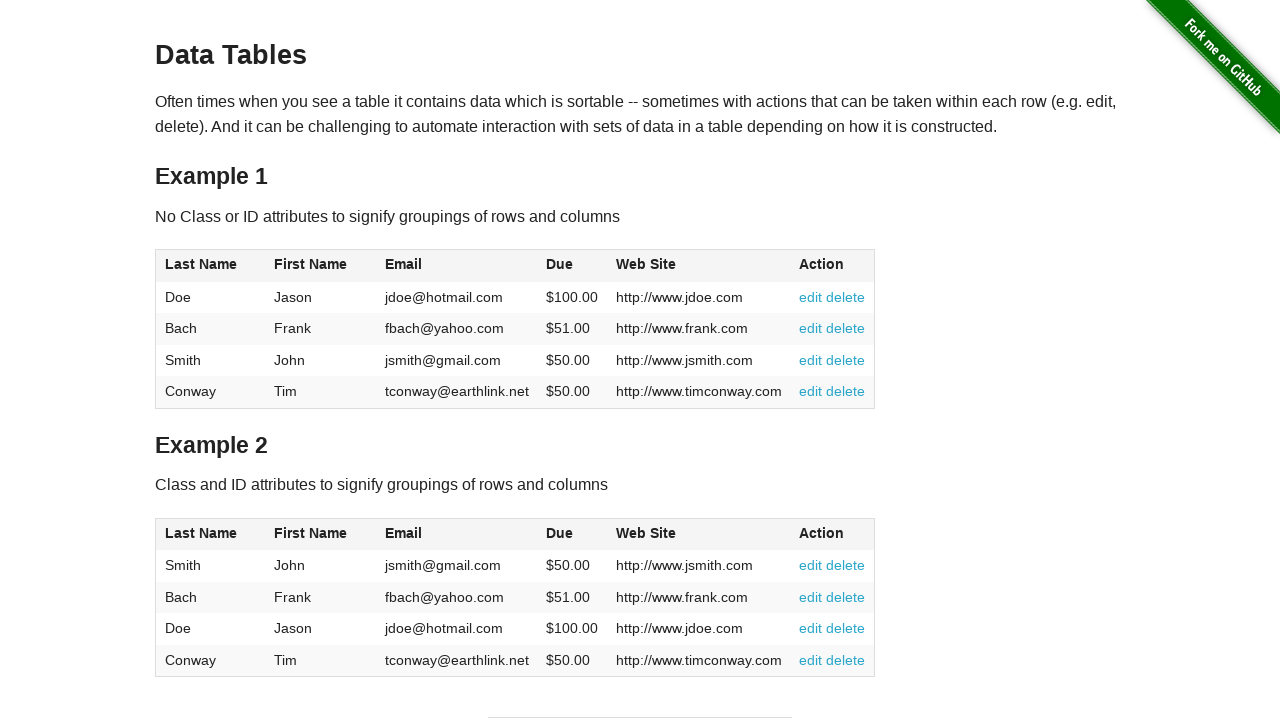

Table sorted and dues column verified as visible
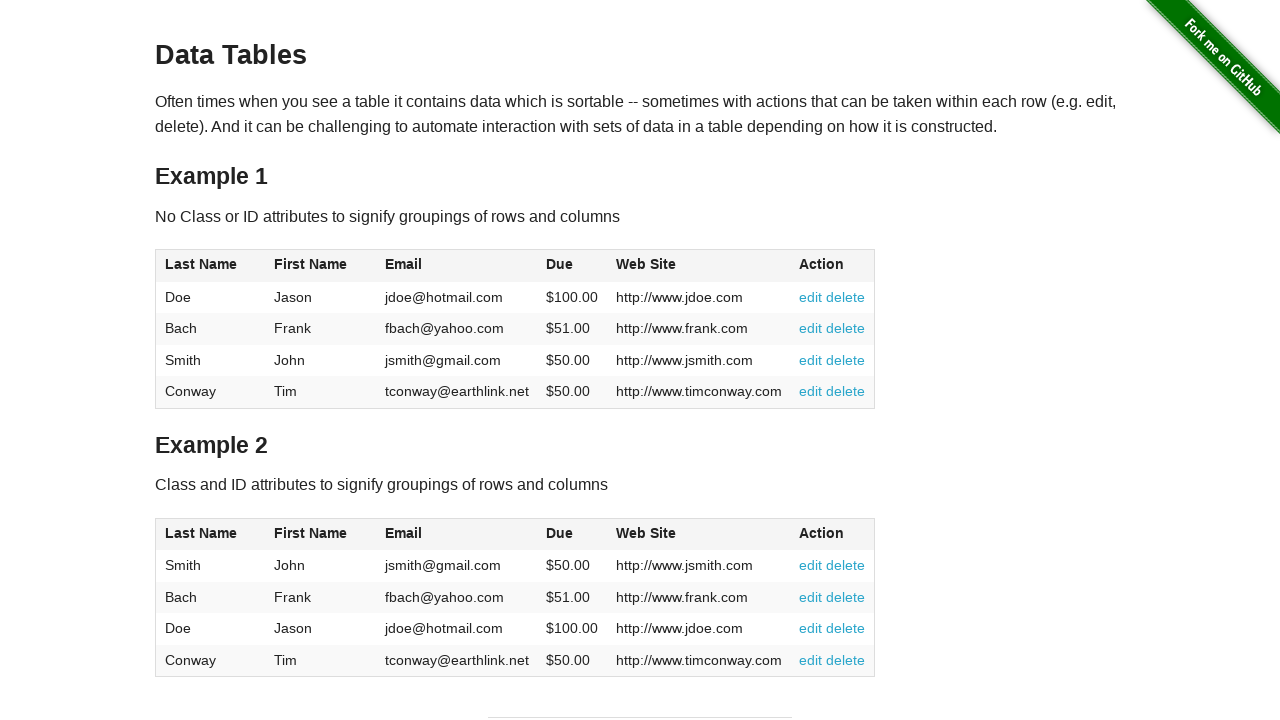

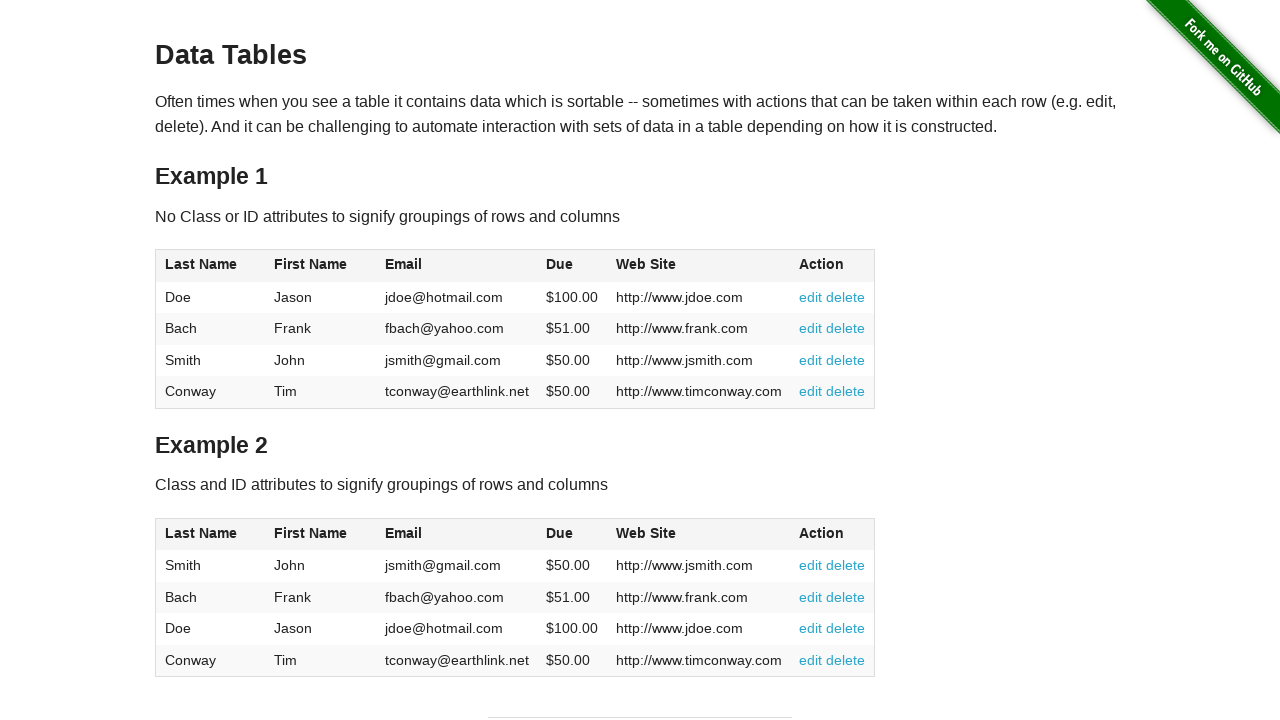